Tests drag and drop functionality with explicit waits

Starting URL: https://demo.automationtesting.in/Dynamic.html

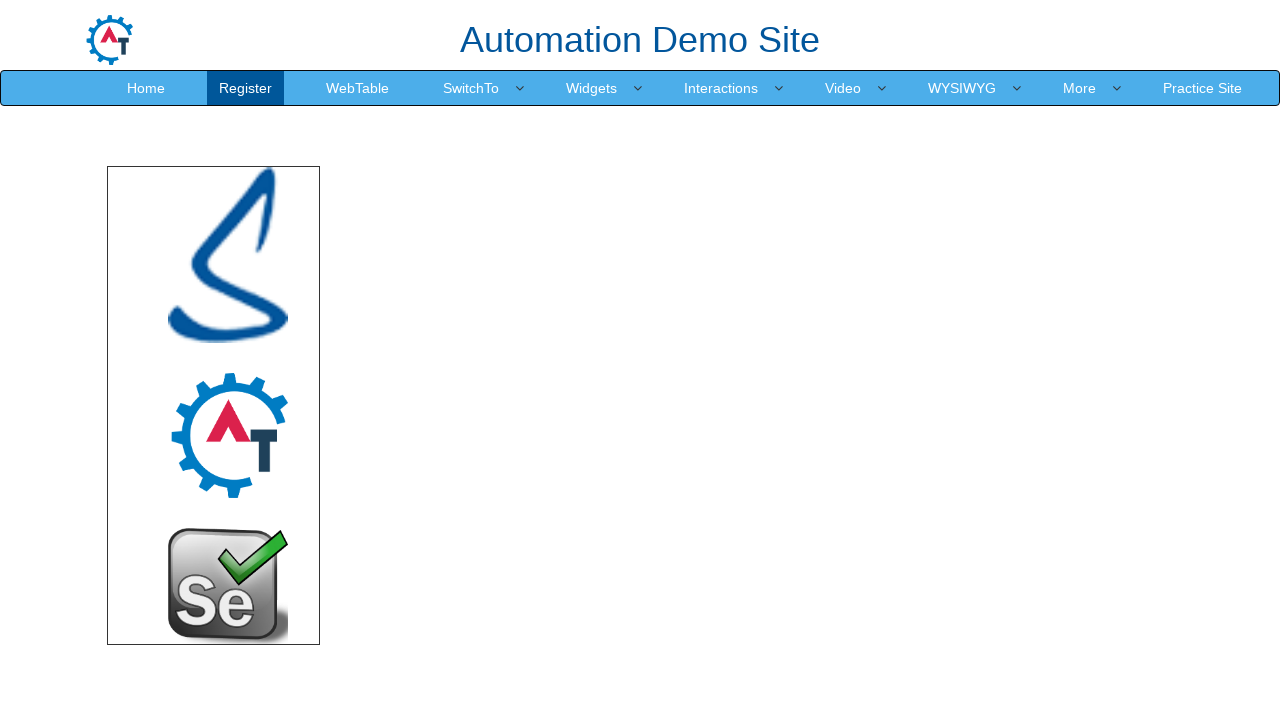

Set viewport size to 1920x1080
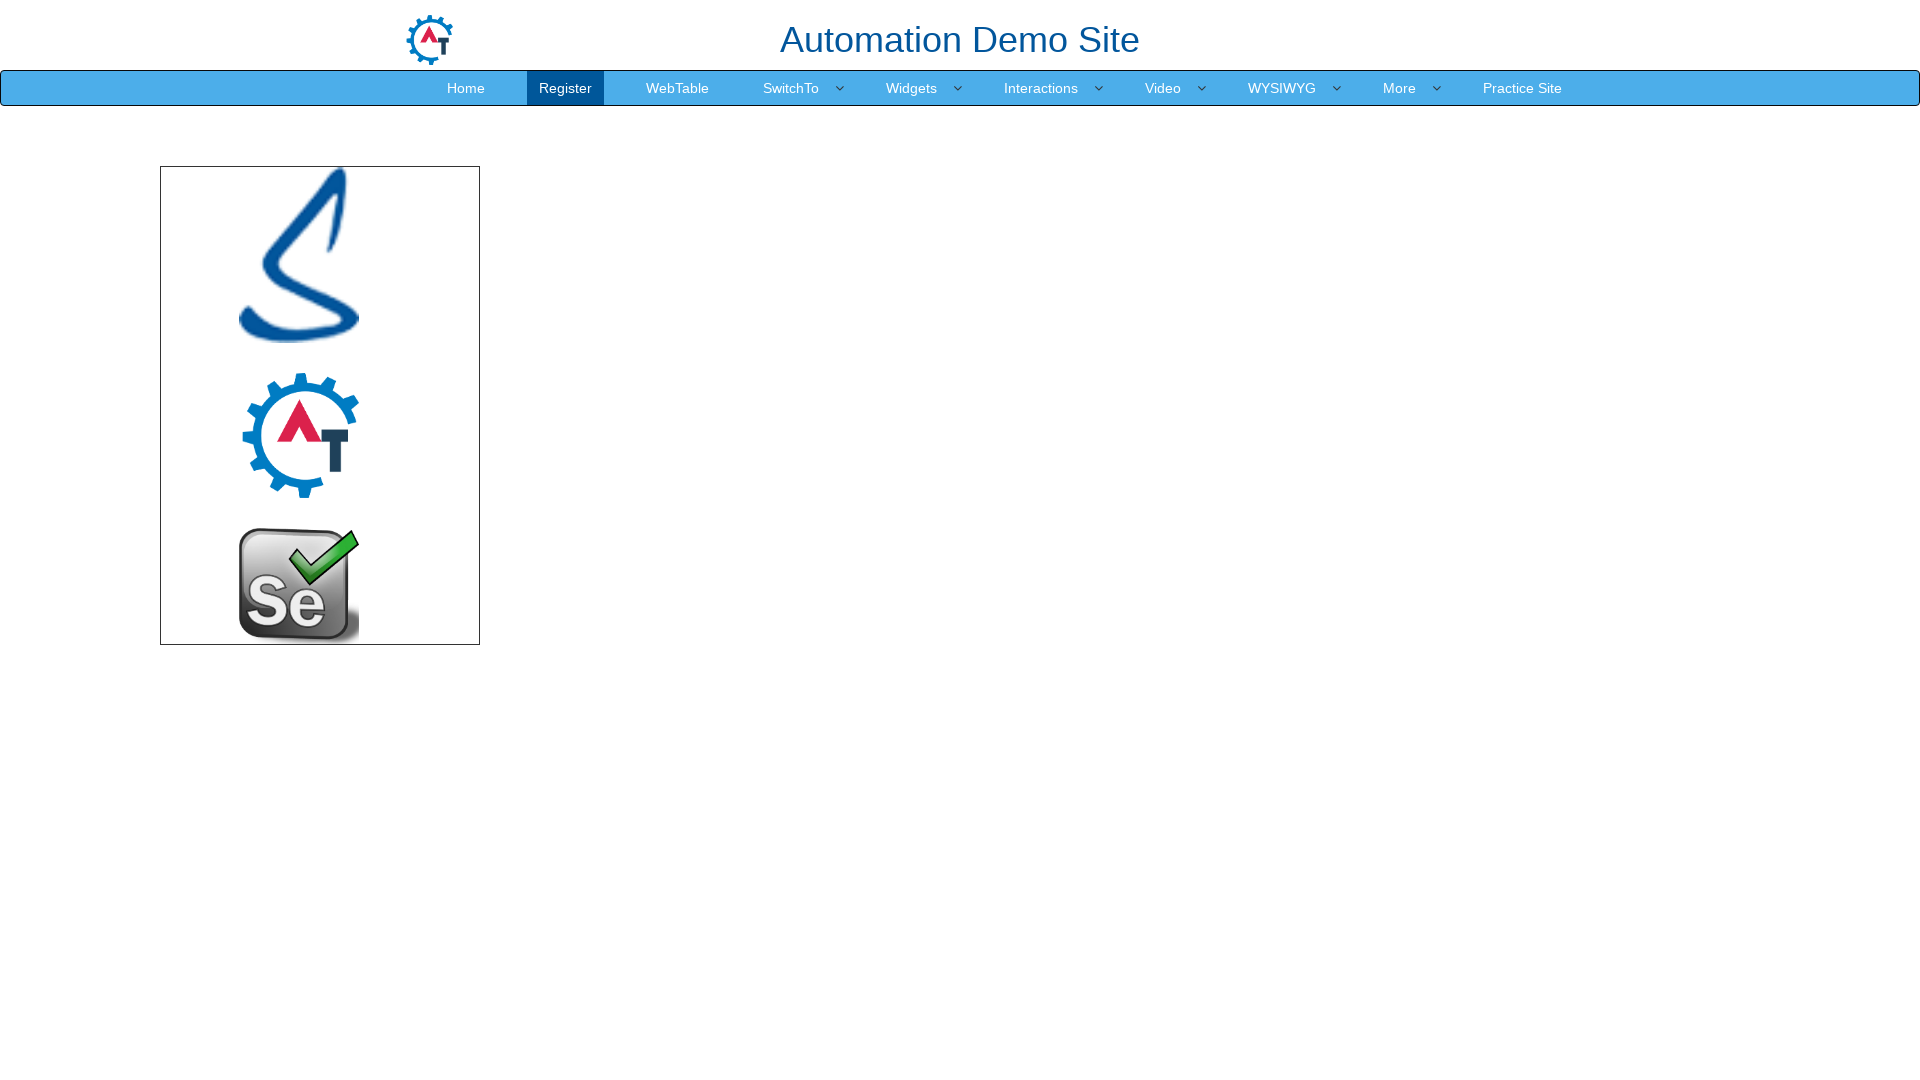

Waited for drop area to be available
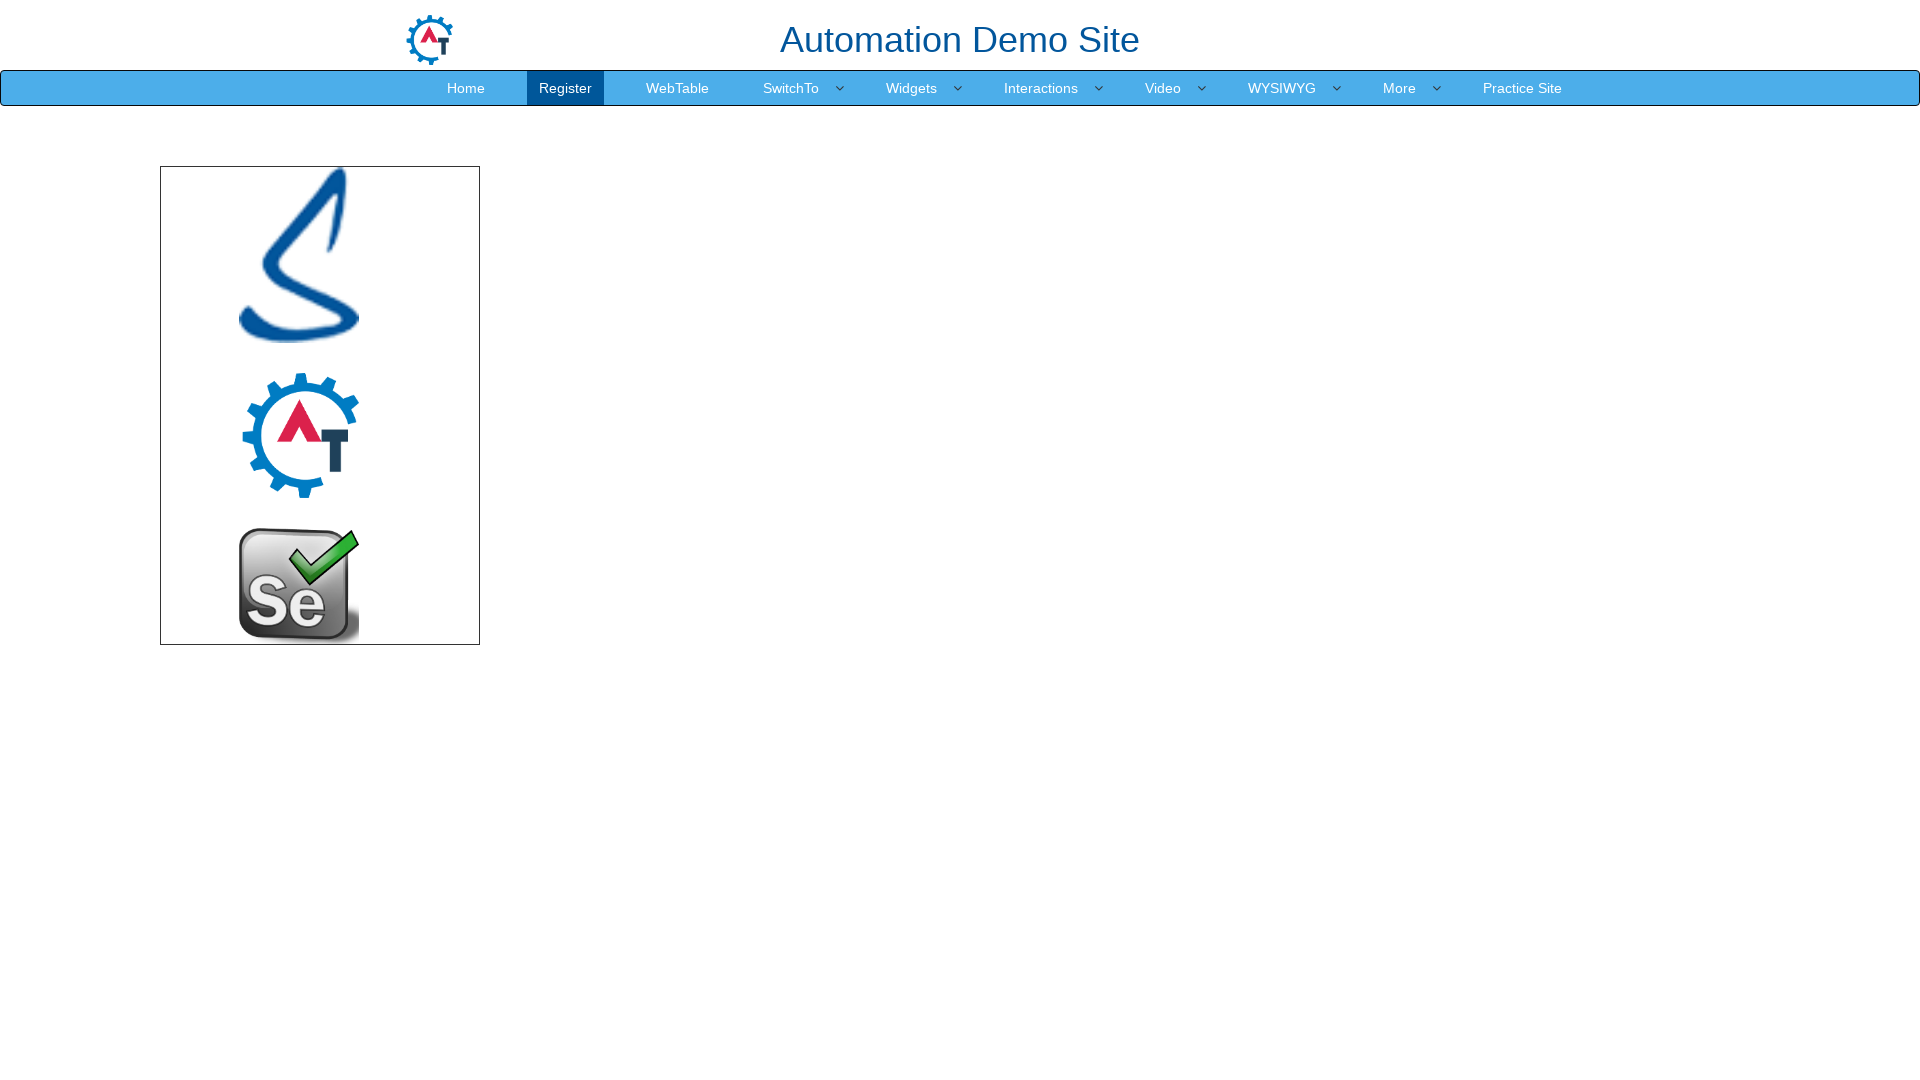

Located source element (logo.png image)
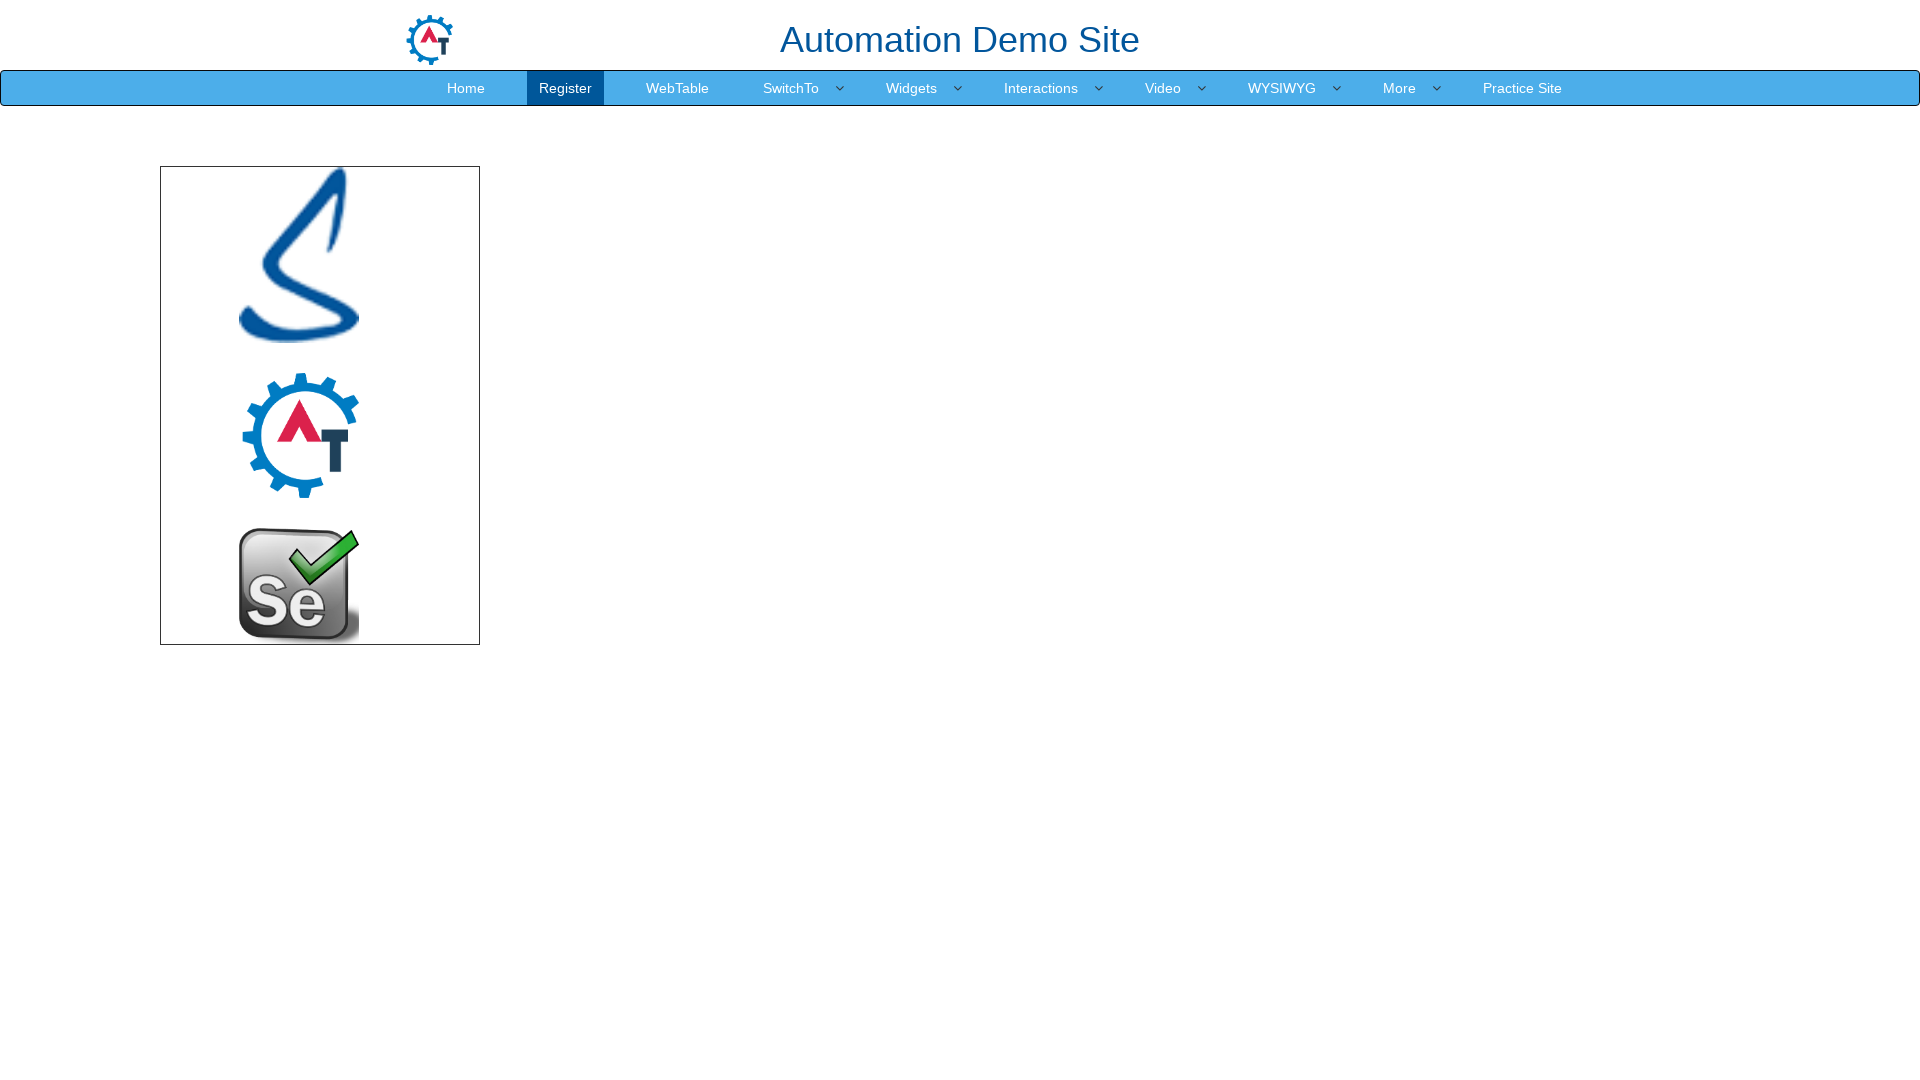

Located target element (droparea)
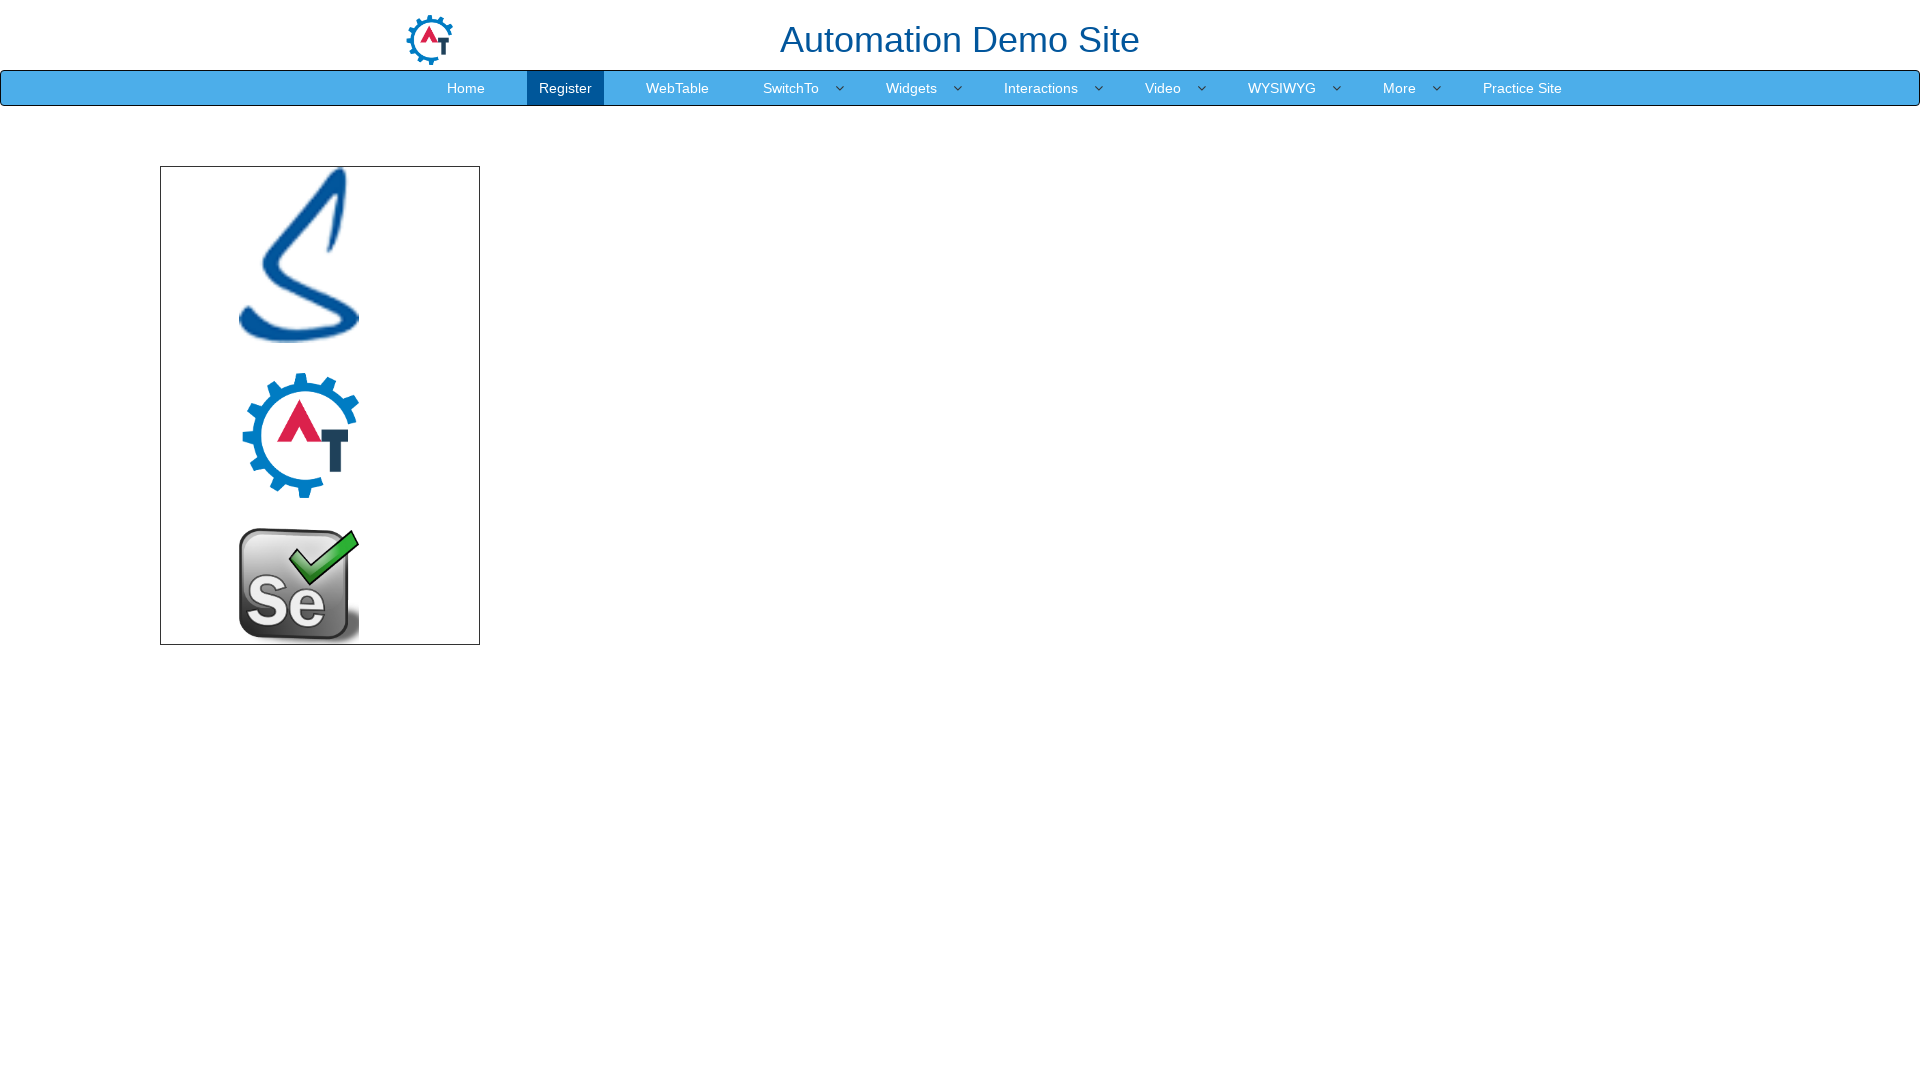

Performed drag and drop from logo.png to droparea at (1120, 351)
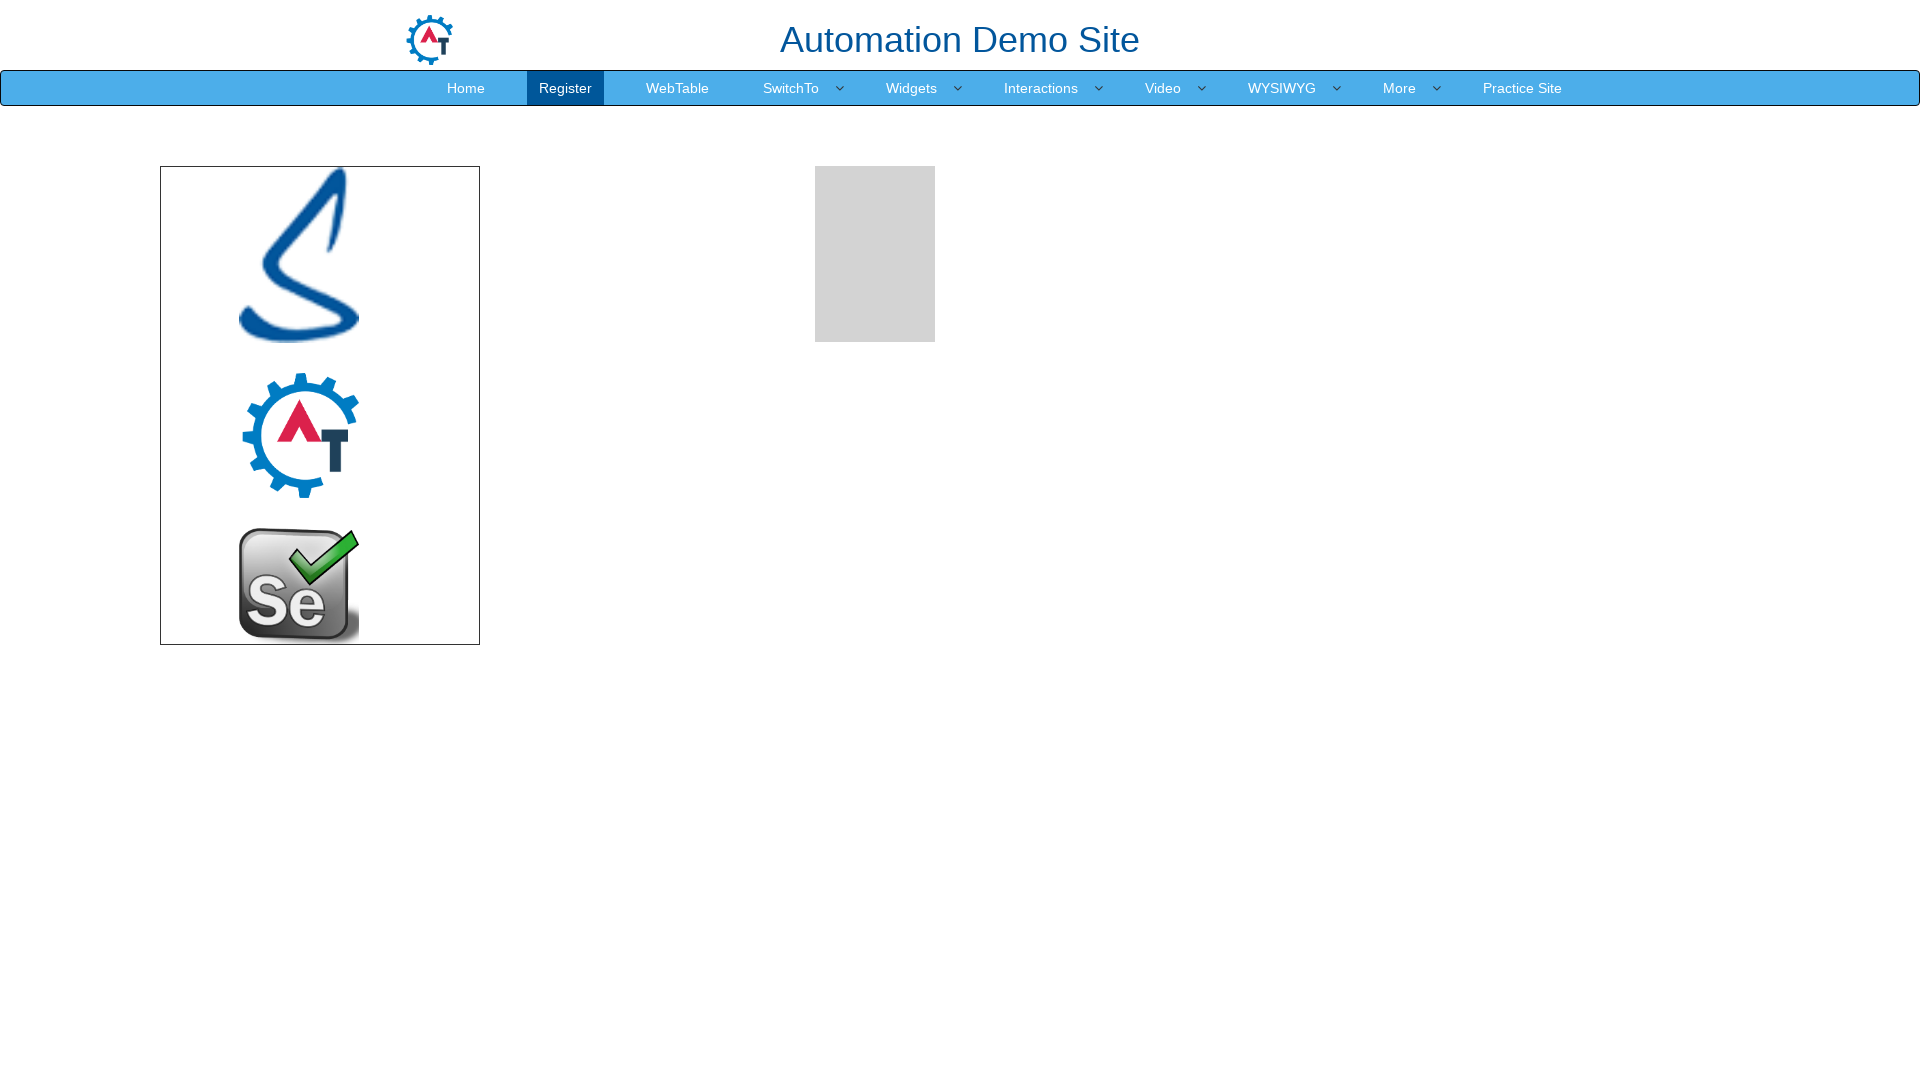

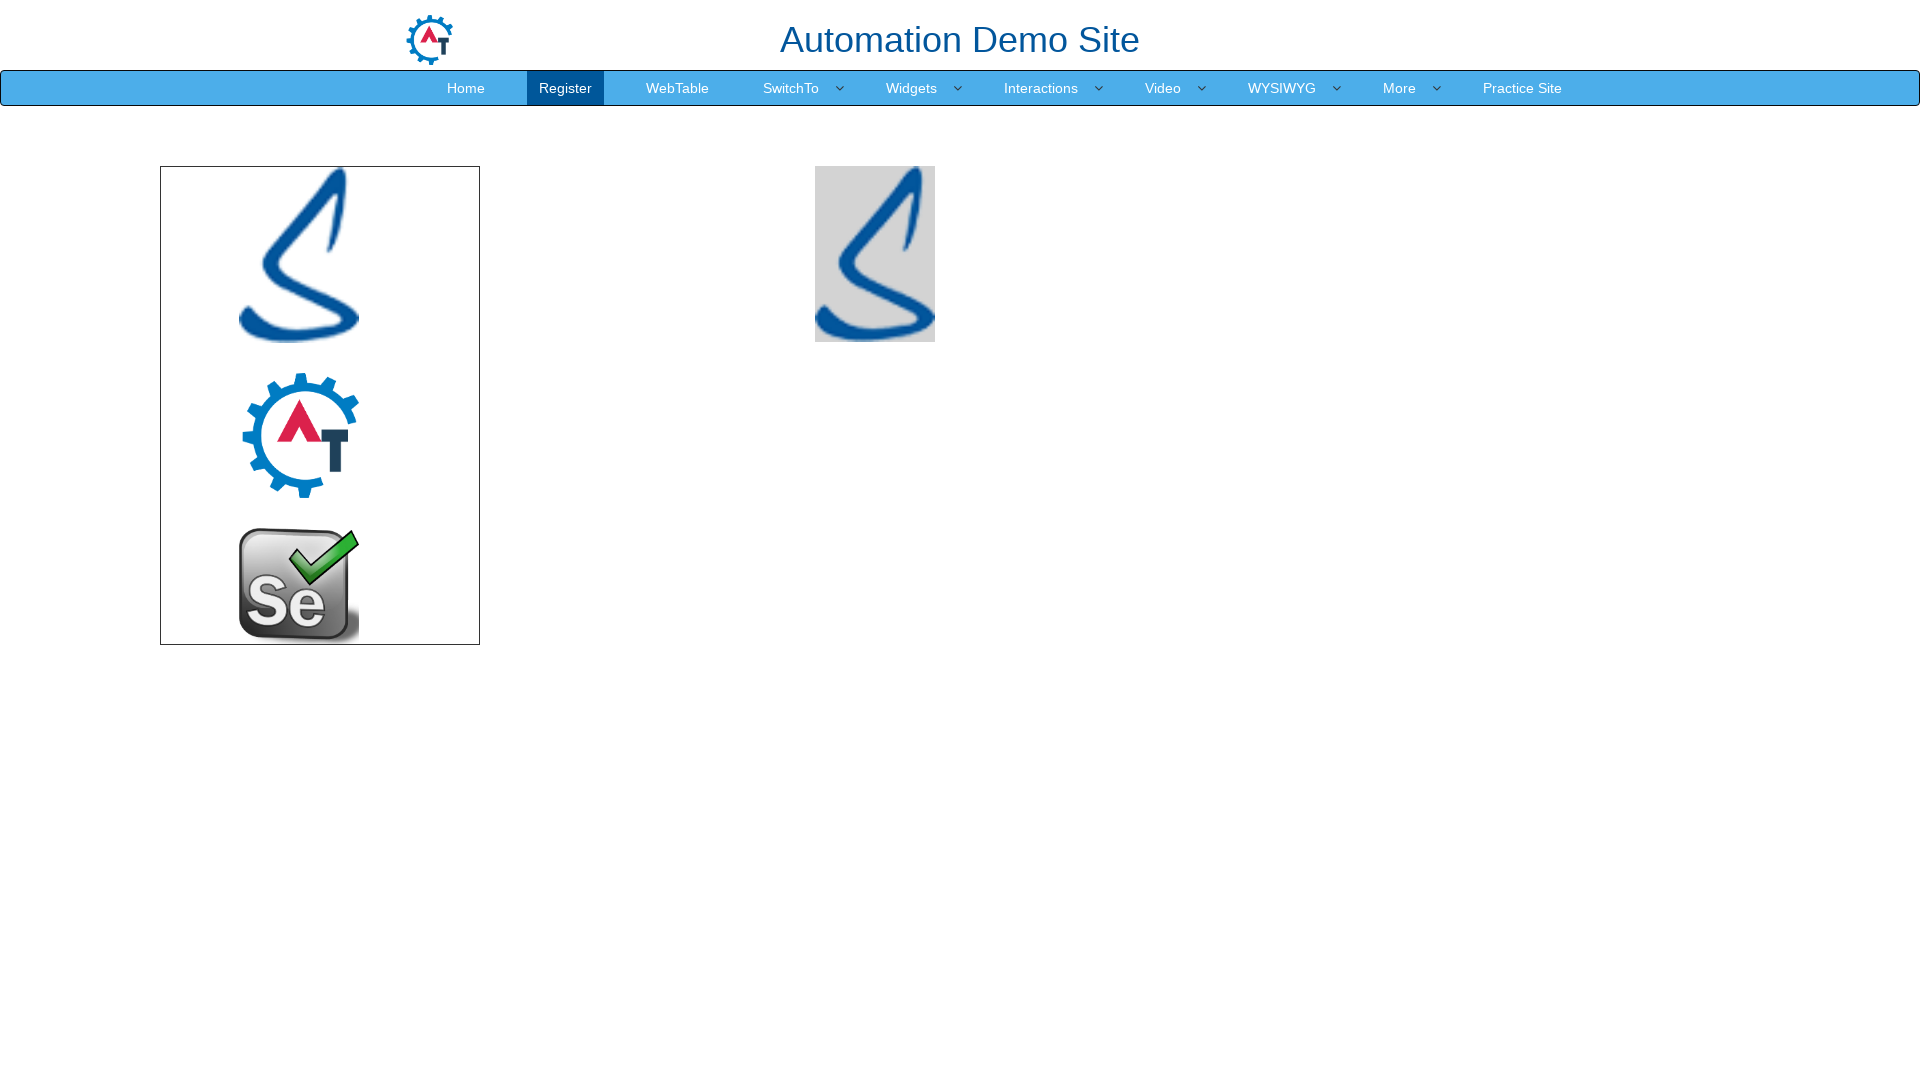